Tests the Python.org search functionality by entering "pycon" in the search box and submitting the search to verify results are returned

Starting URL: http://www.python.org

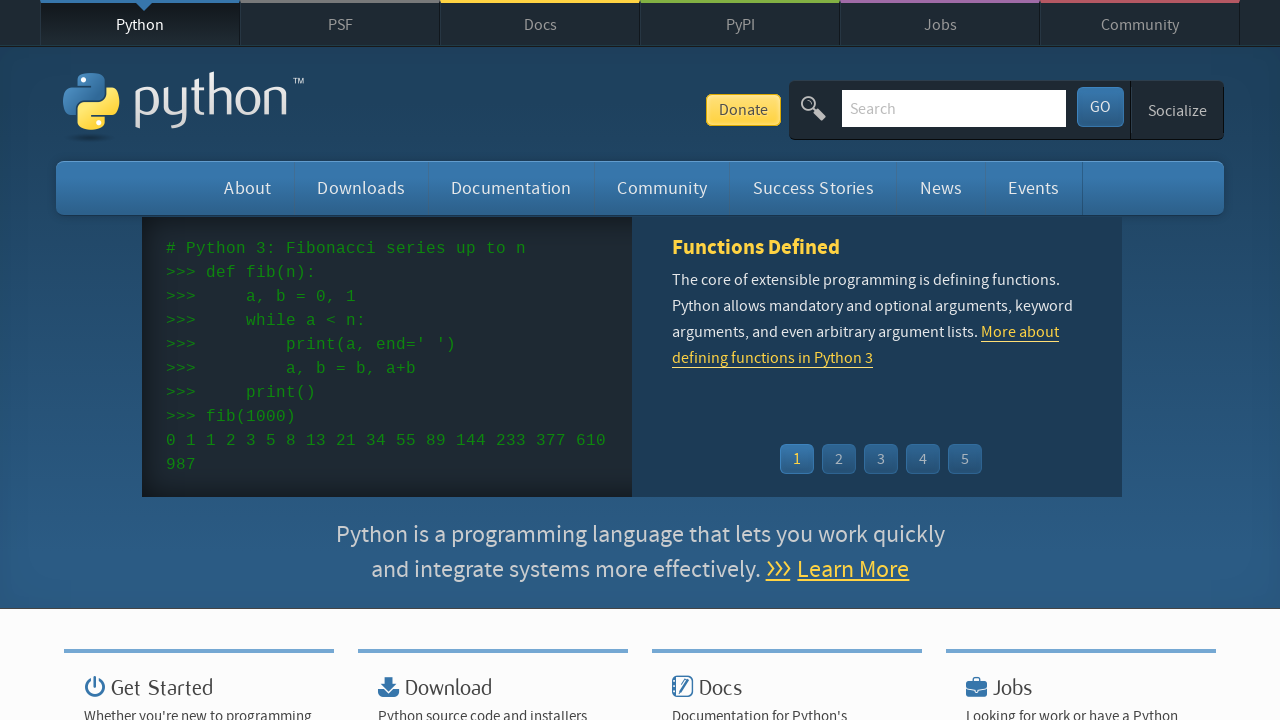

Verified page title contains 'Python'
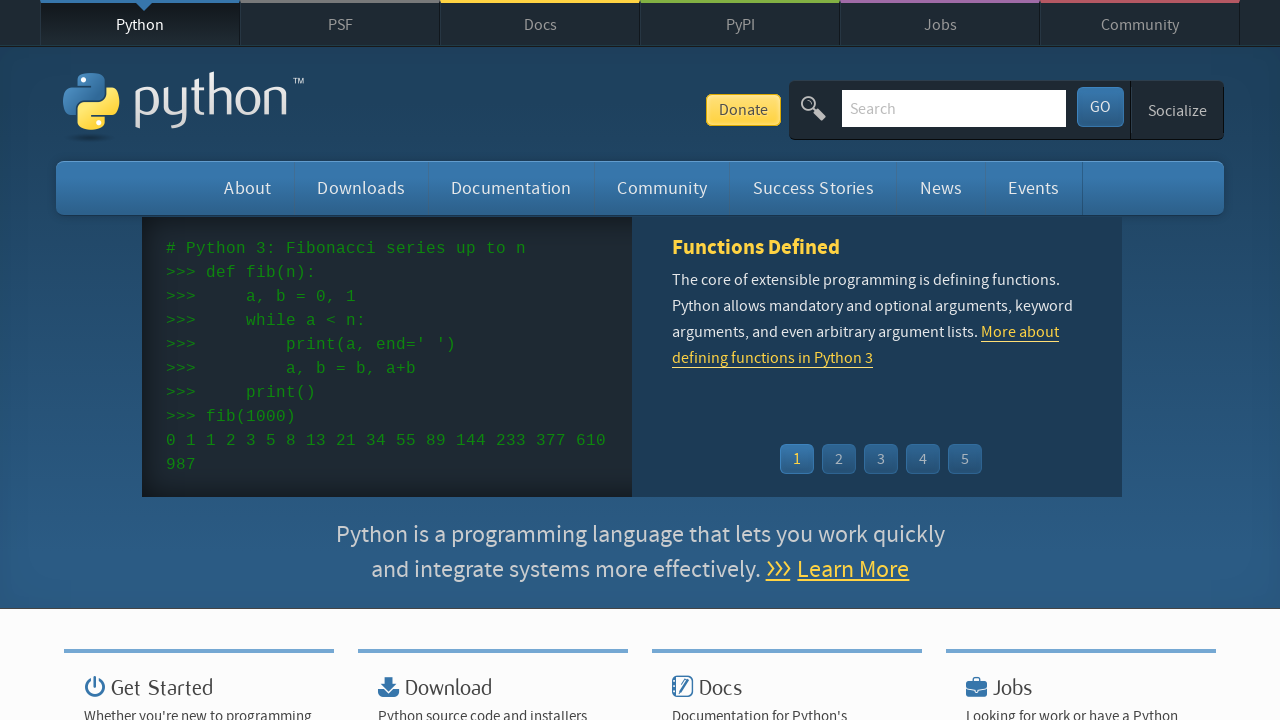

Filled search box with 'pycon' on input[name='q']
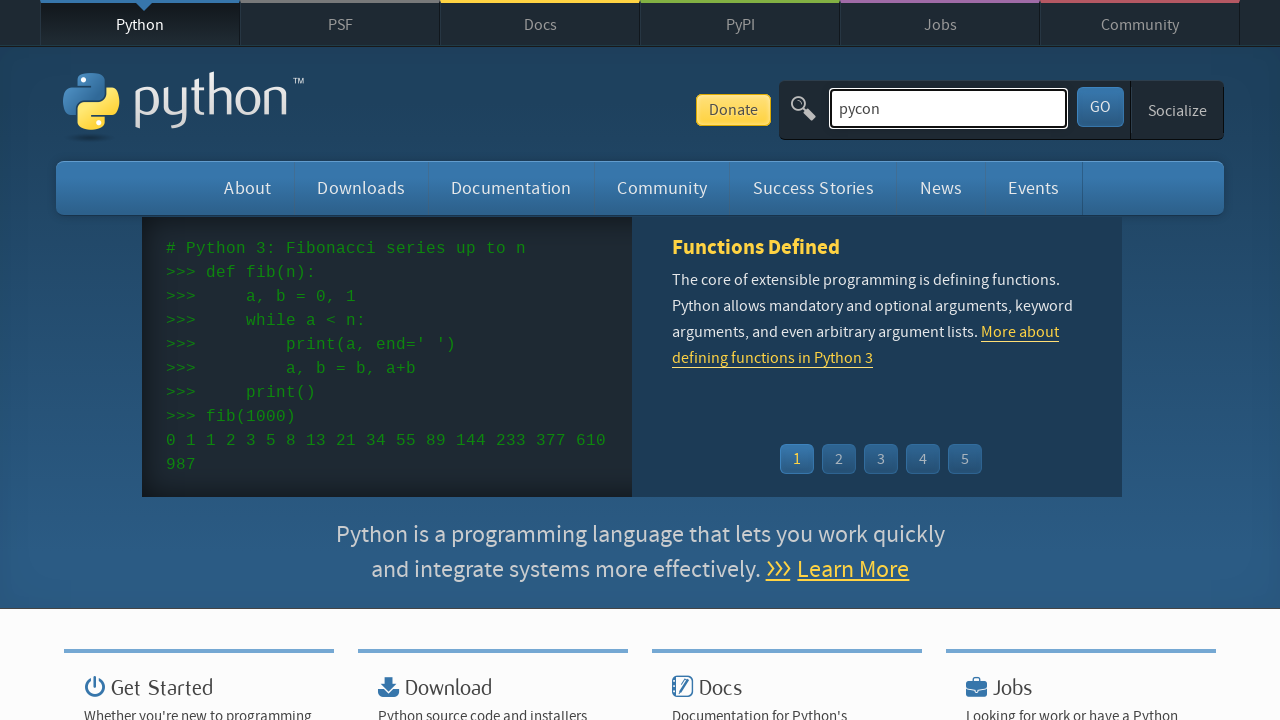

Pressed Enter to submit search query on input[name='q']
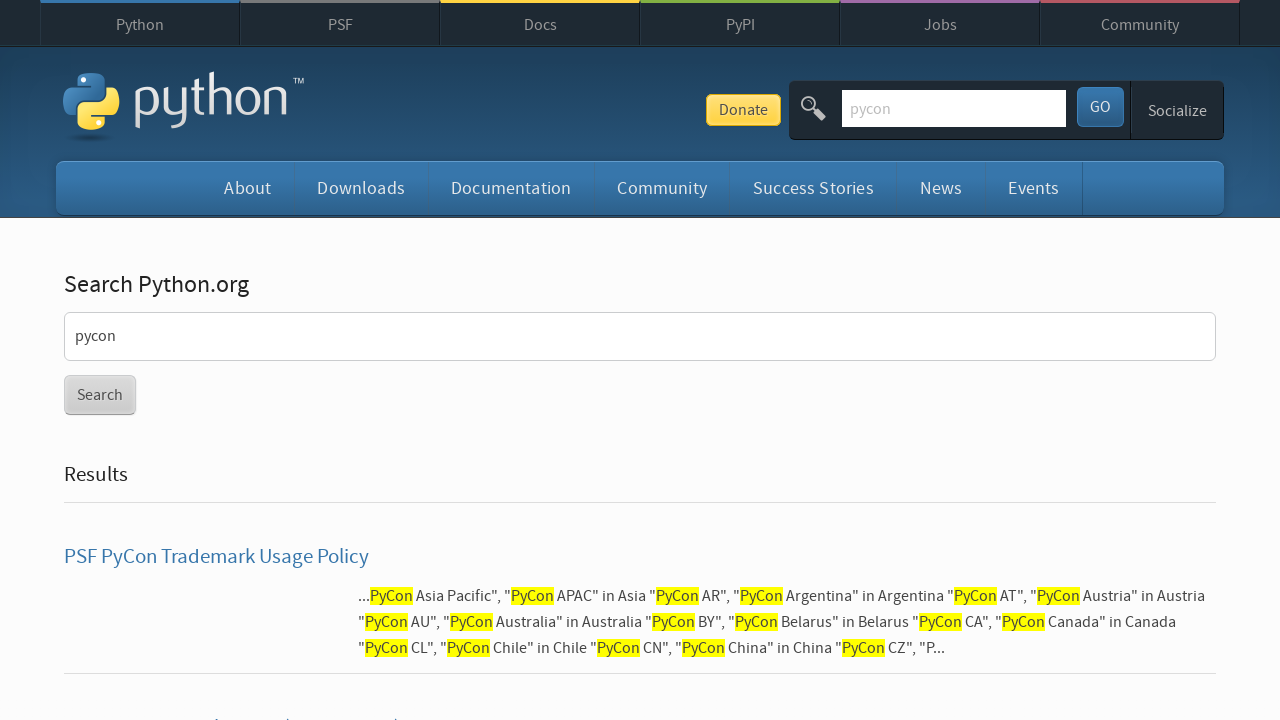

Search results loaded (network idle)
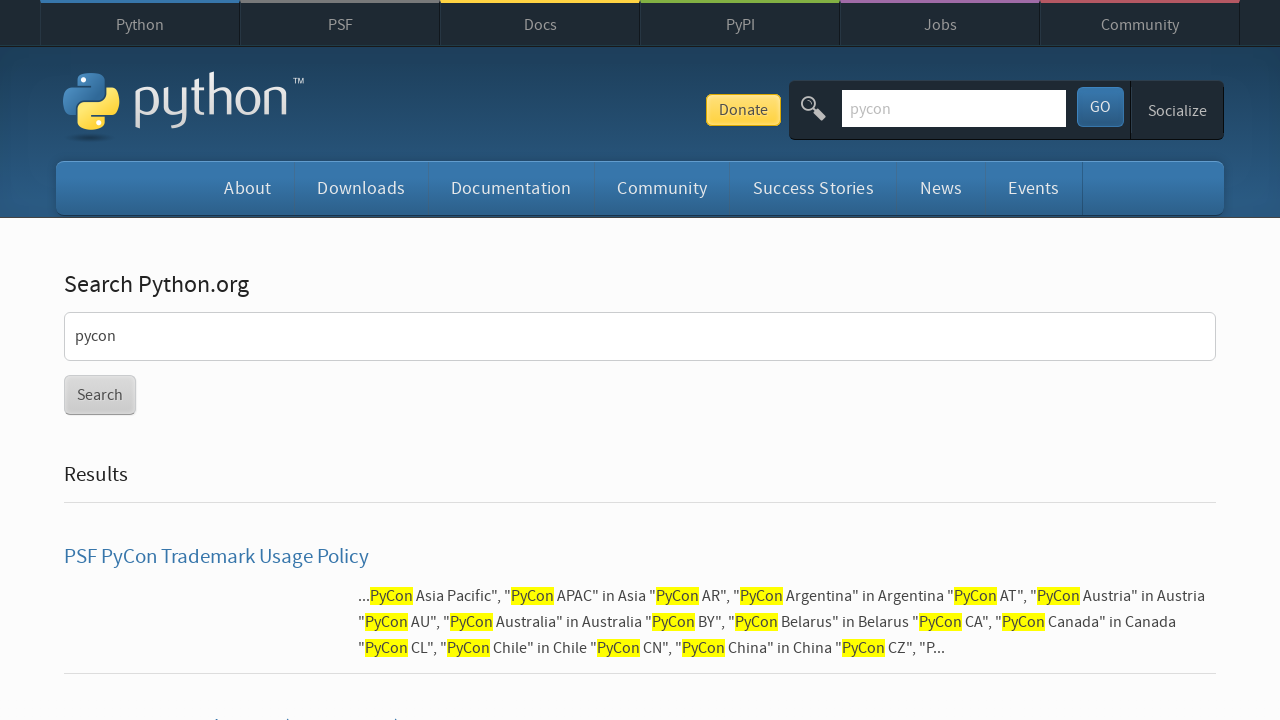

Verified search results were returned for 'pycon'
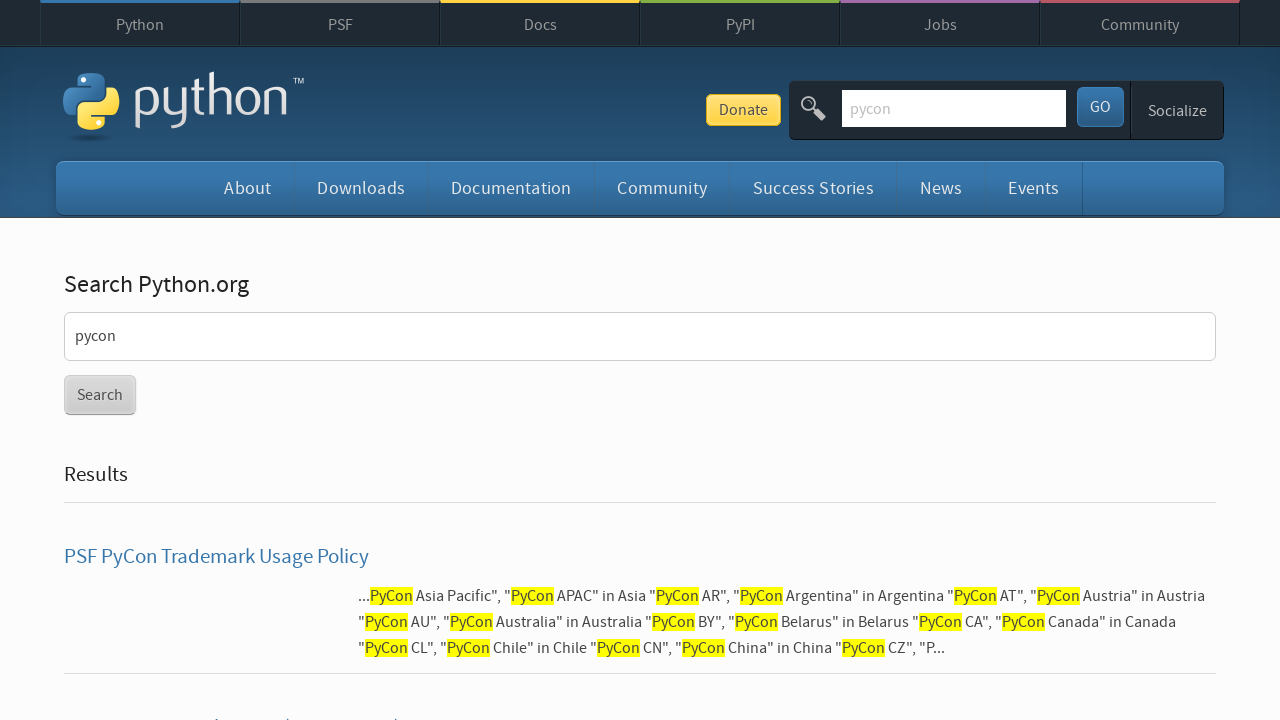

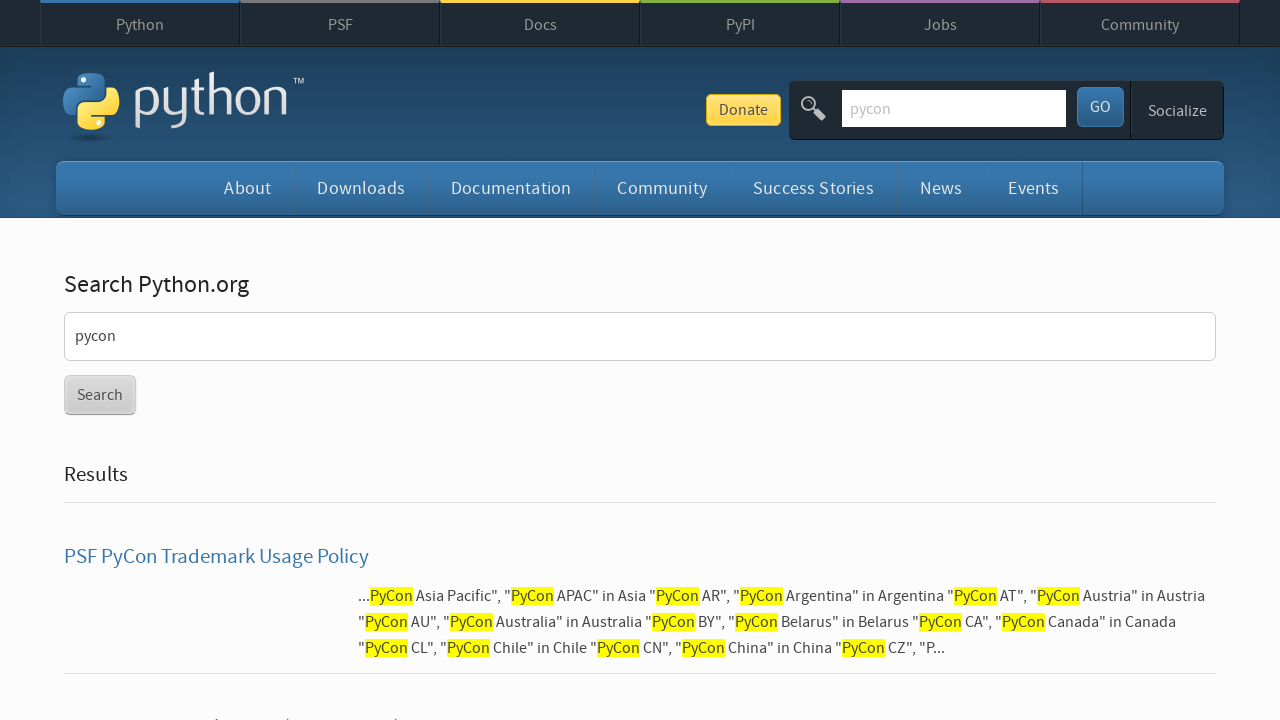